Tests clicking a link that opens a popup window on a test blog page, demonstrating basic navigation and click functionality.

Starting URL: https://omayo.blogspot.com/

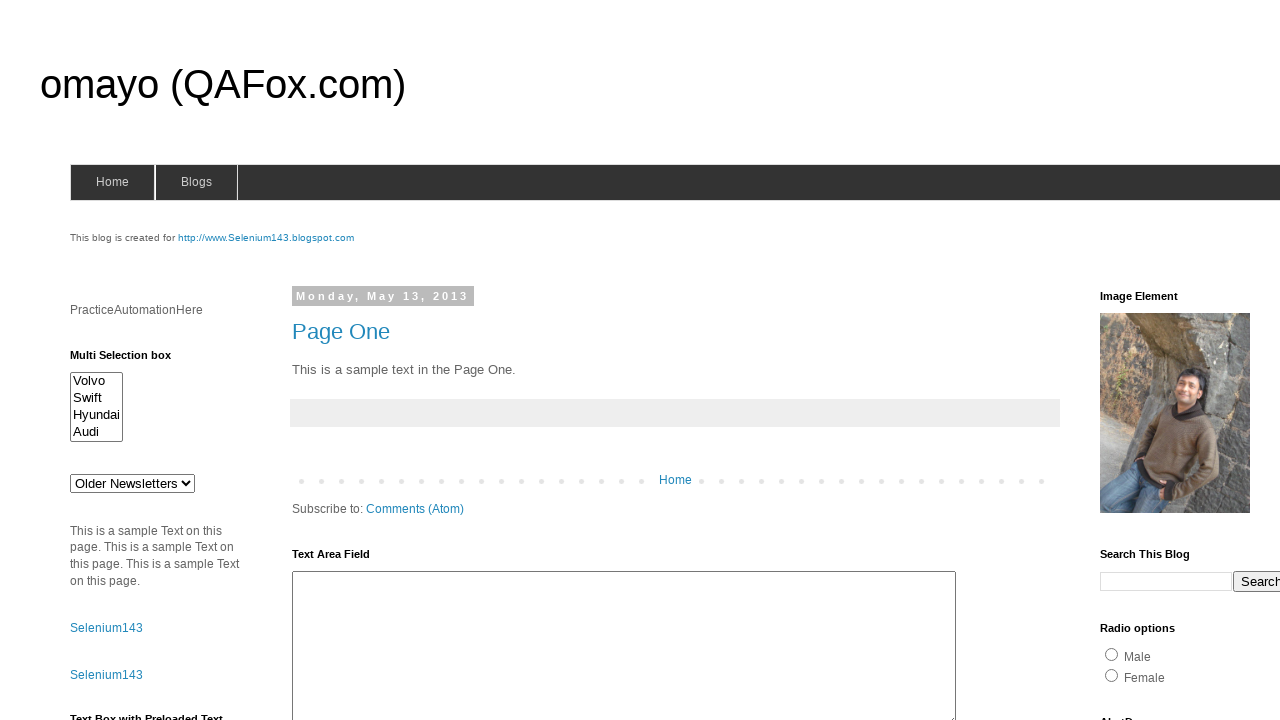

Clicked link to open a popup window at (132, 360) on text=Open a popup window
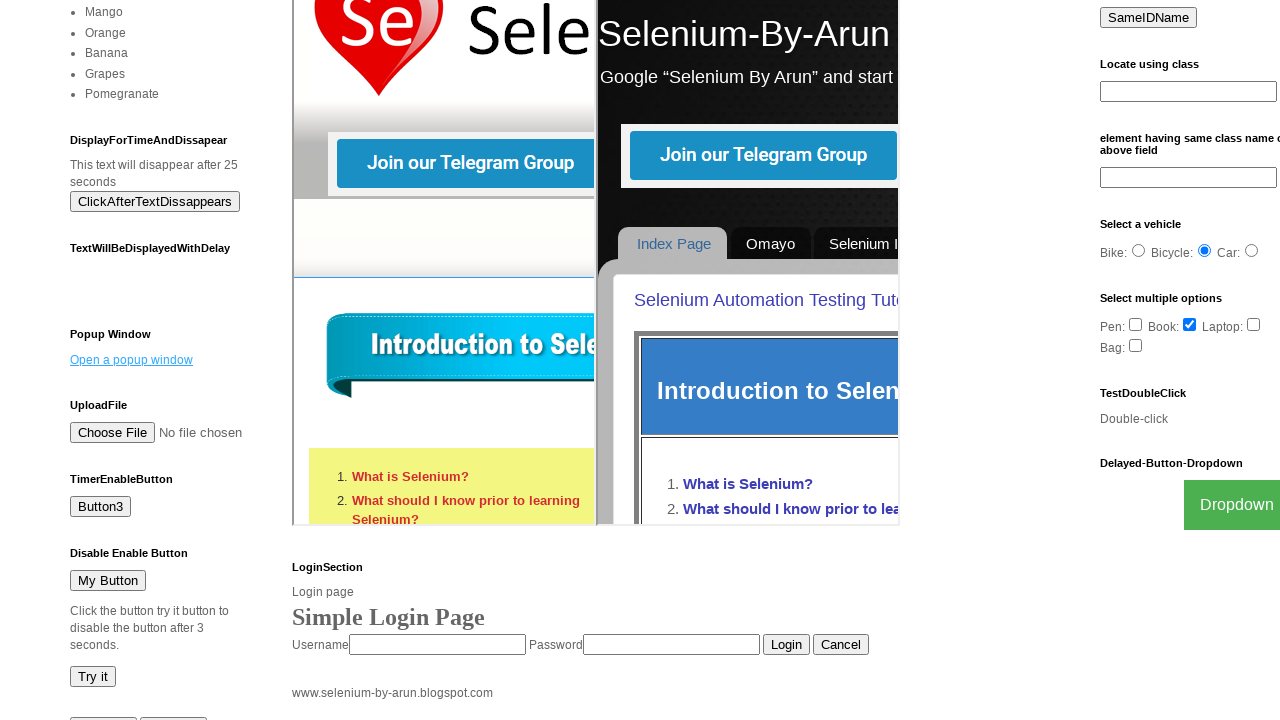

Waited 1 second for popup to open
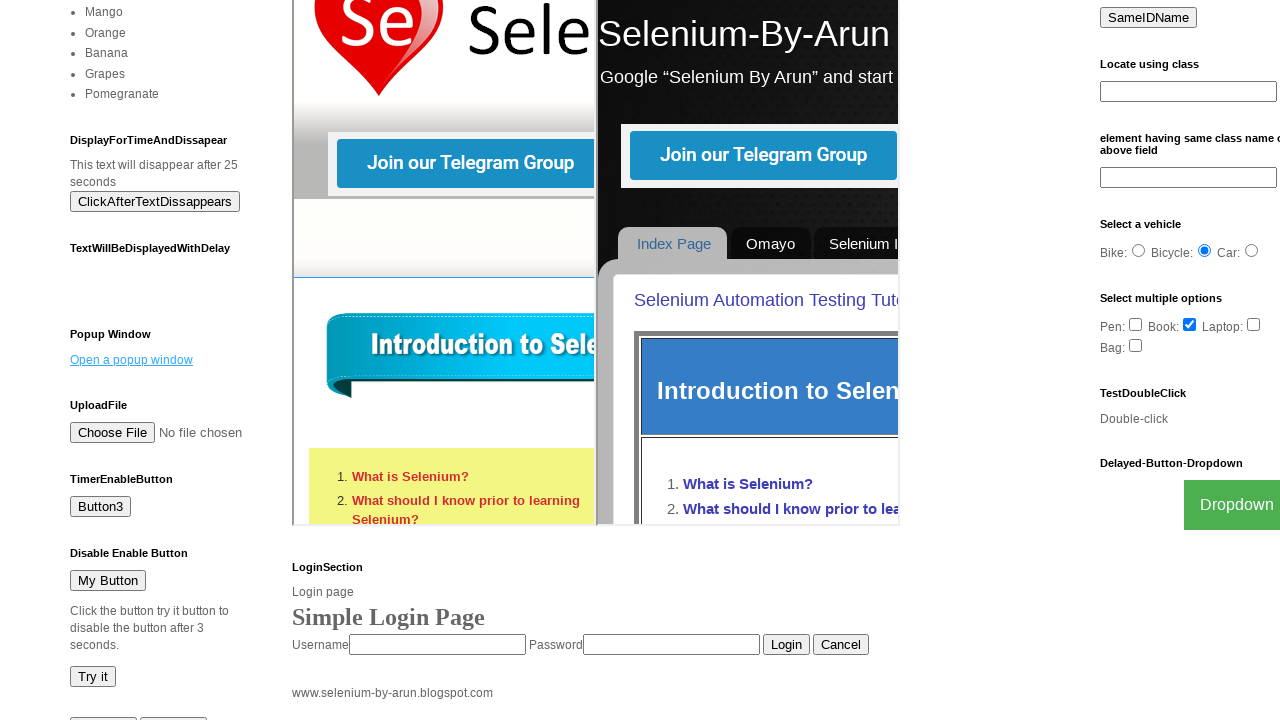

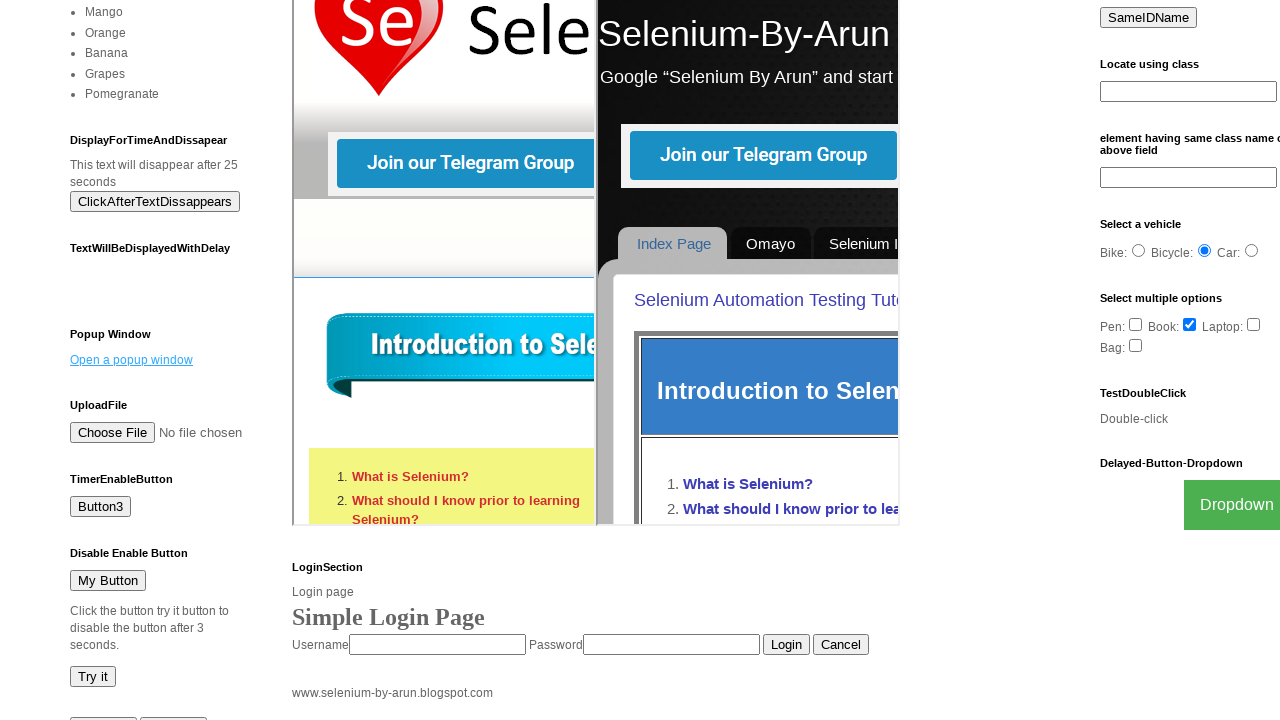